Tests various mouse interaction events including click, double-click, drag-and-drop, scrolling, and hover actions on a Selenium demo page

Starting URL: https://www.selenium.dev/selenium/web/mouse_interaction.html

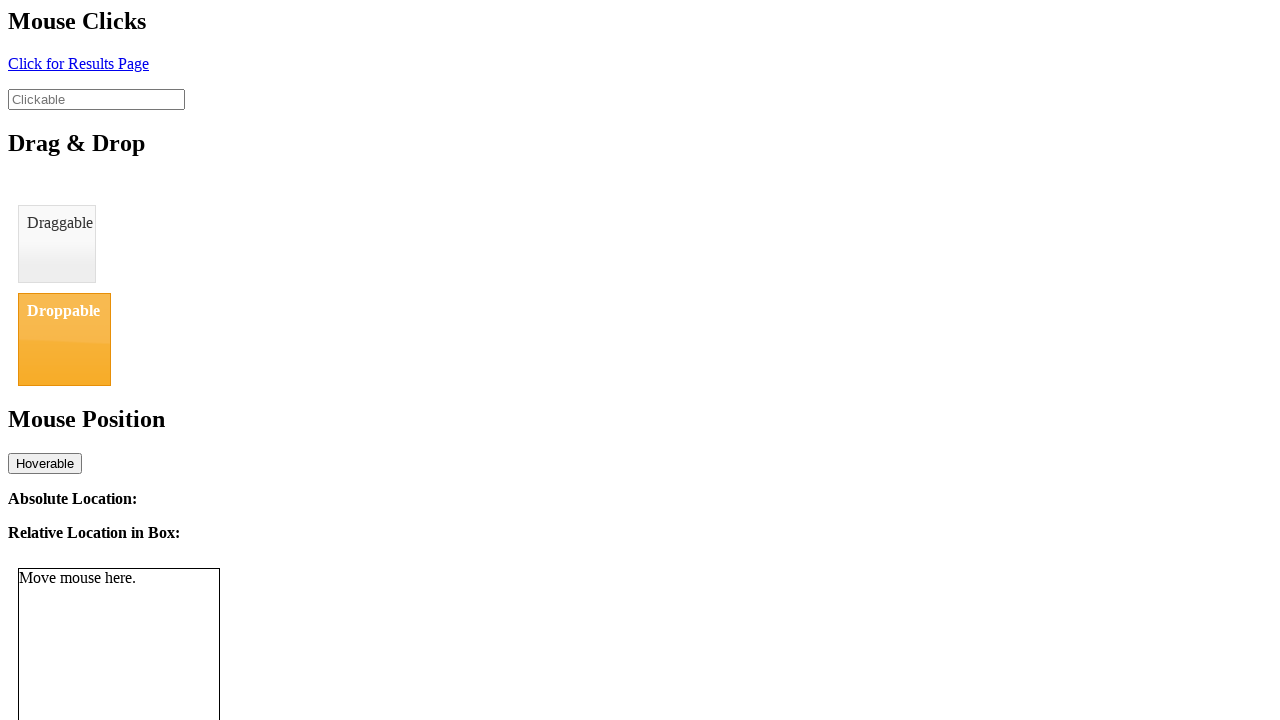

Clicked on the click element at (78, 63) on #click
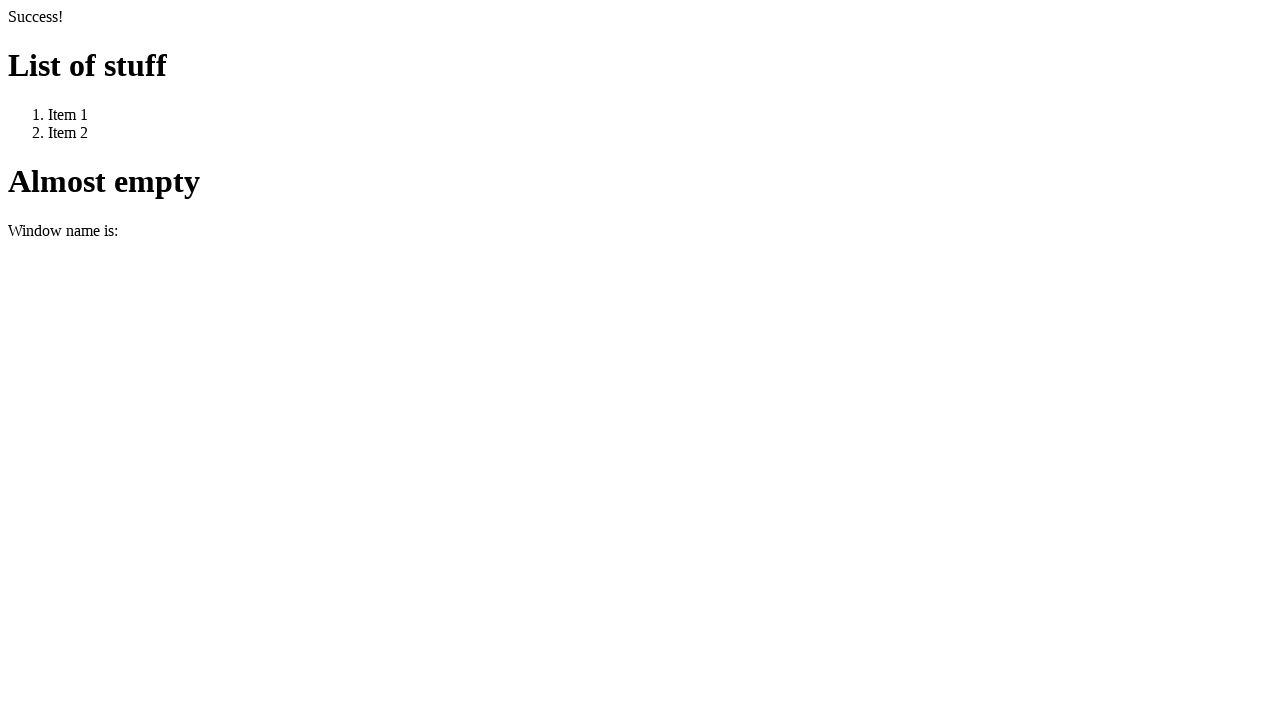

Navigated back to the main page
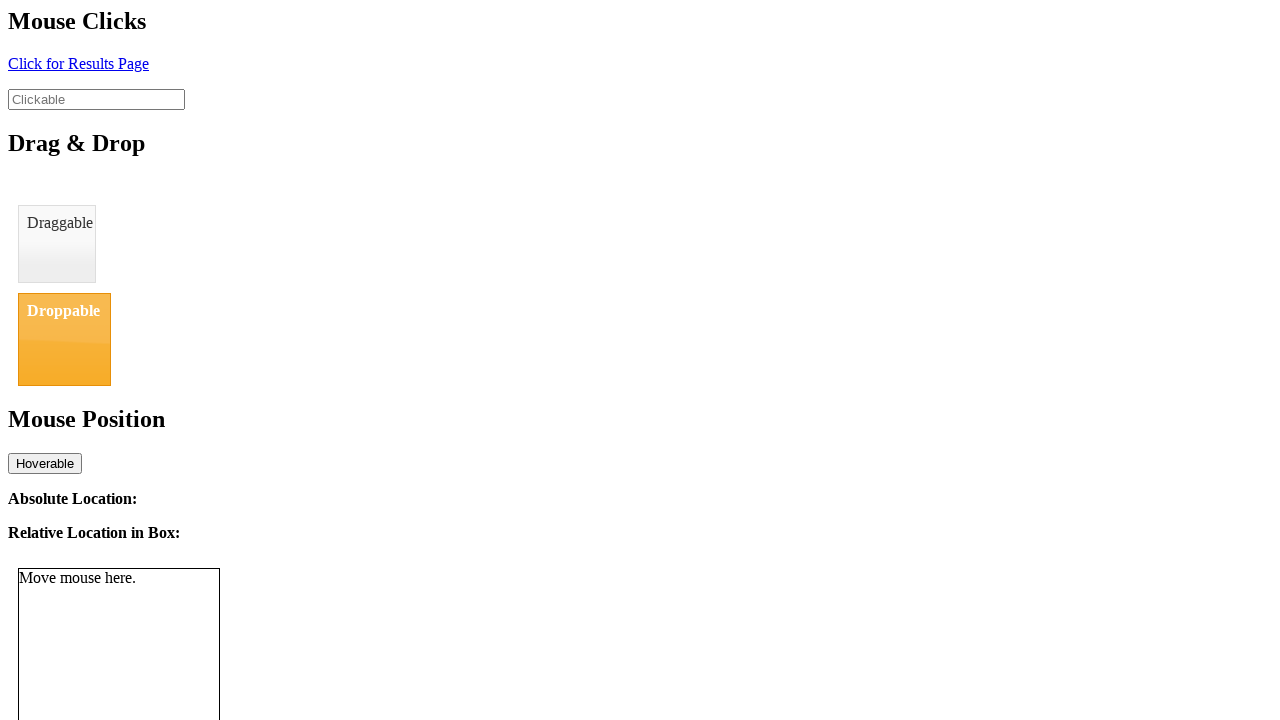

Single clicked on clickable element at (96, 99) on #clickable
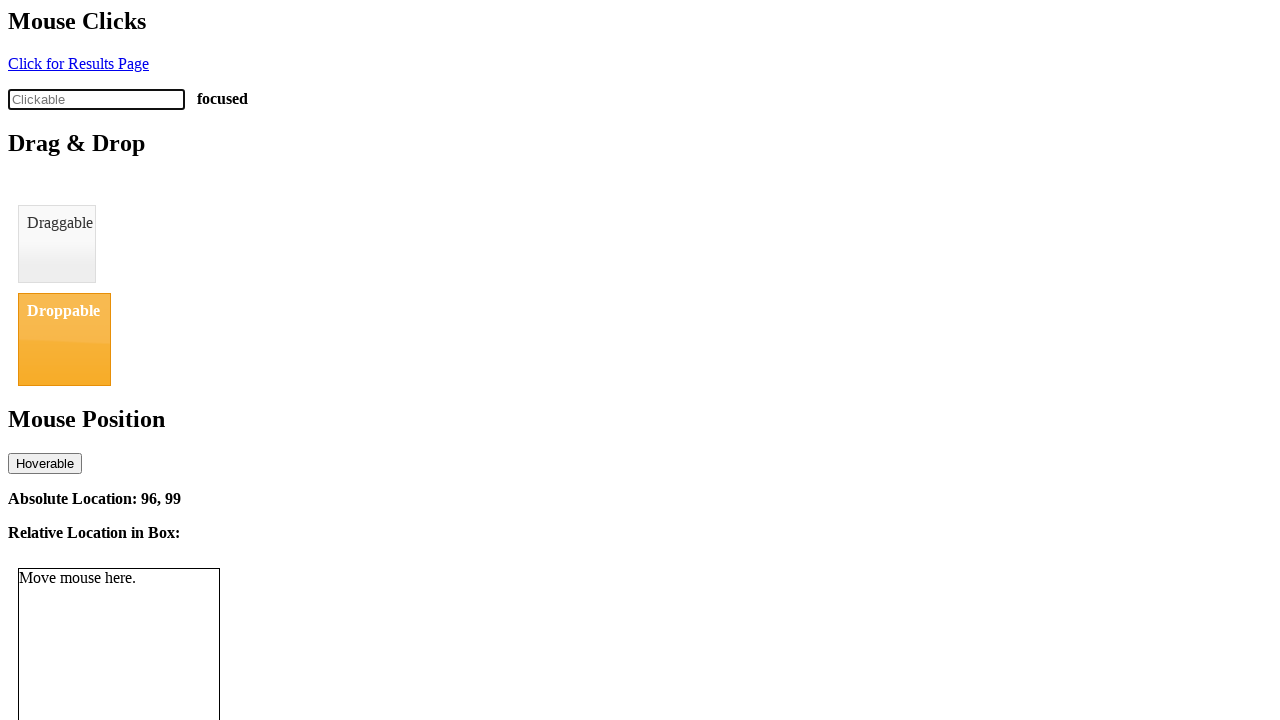

Double clicked on clickable element at (96, 99) on #clickable
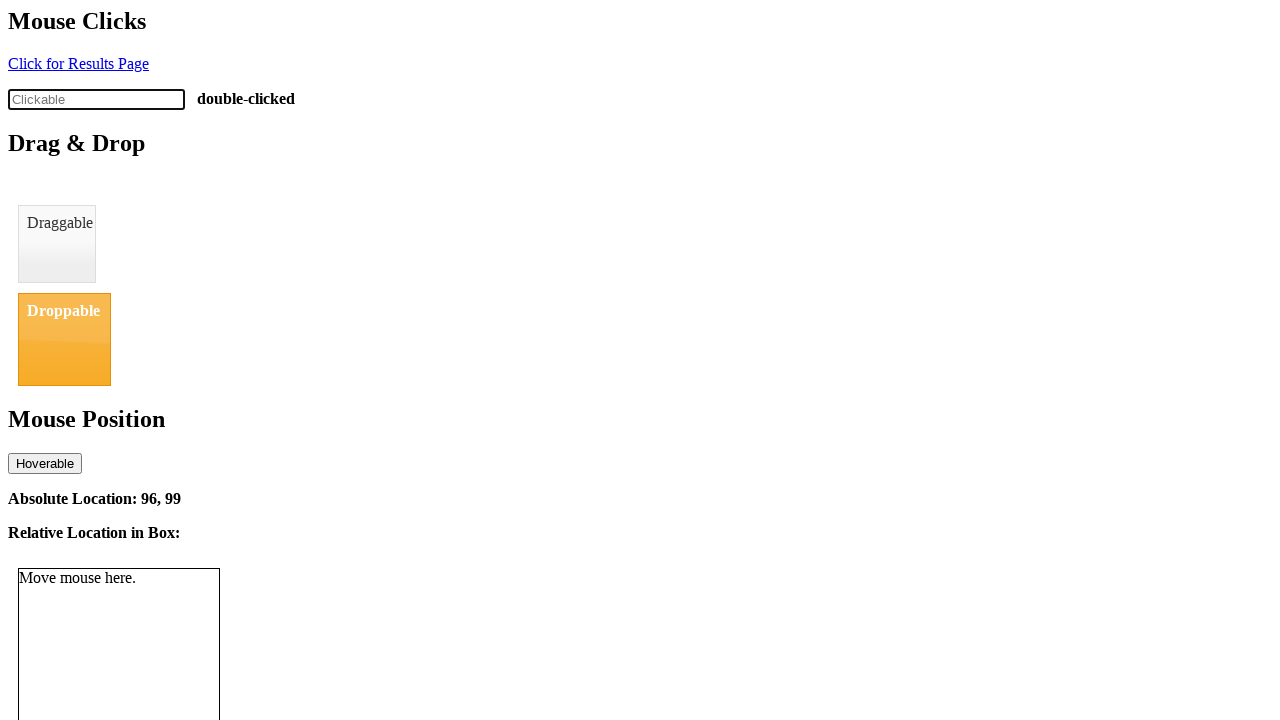

Dragged and dropped element from draggable to droppable area at (64, 339)
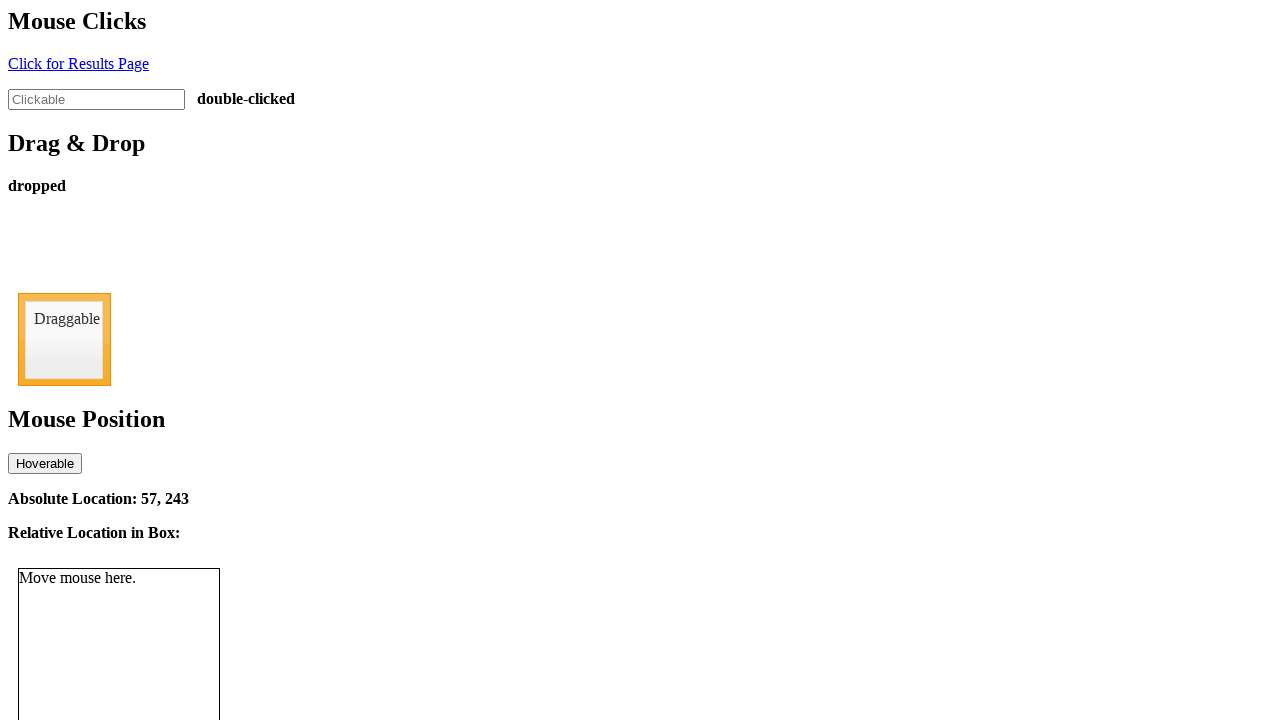

Scrolled down the page by 500 pixels
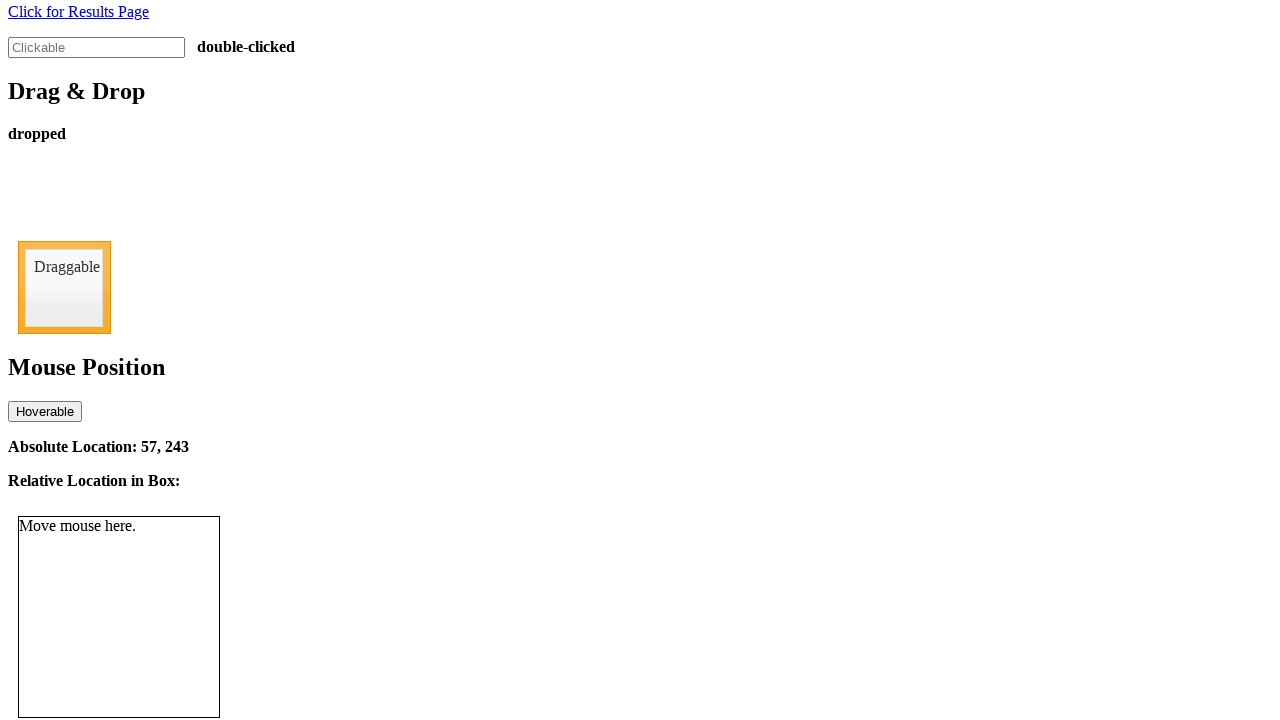

Hovered over the hover element at (45, 411) on #hover
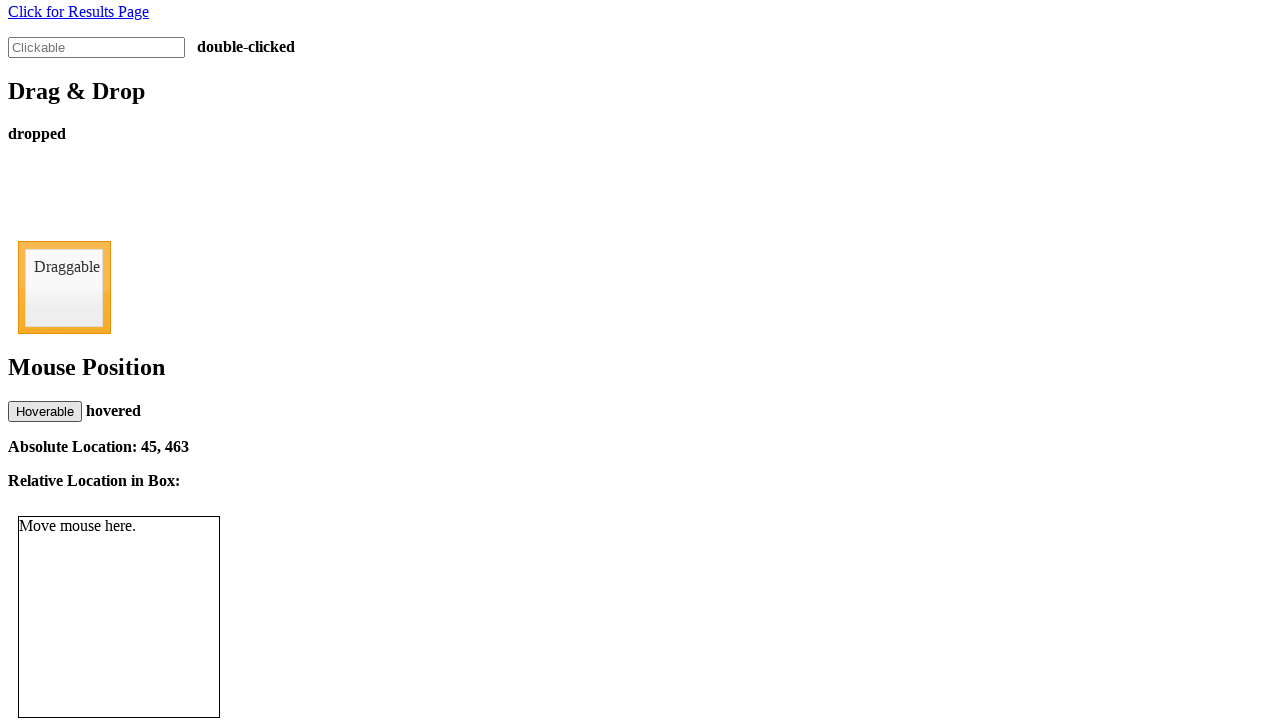

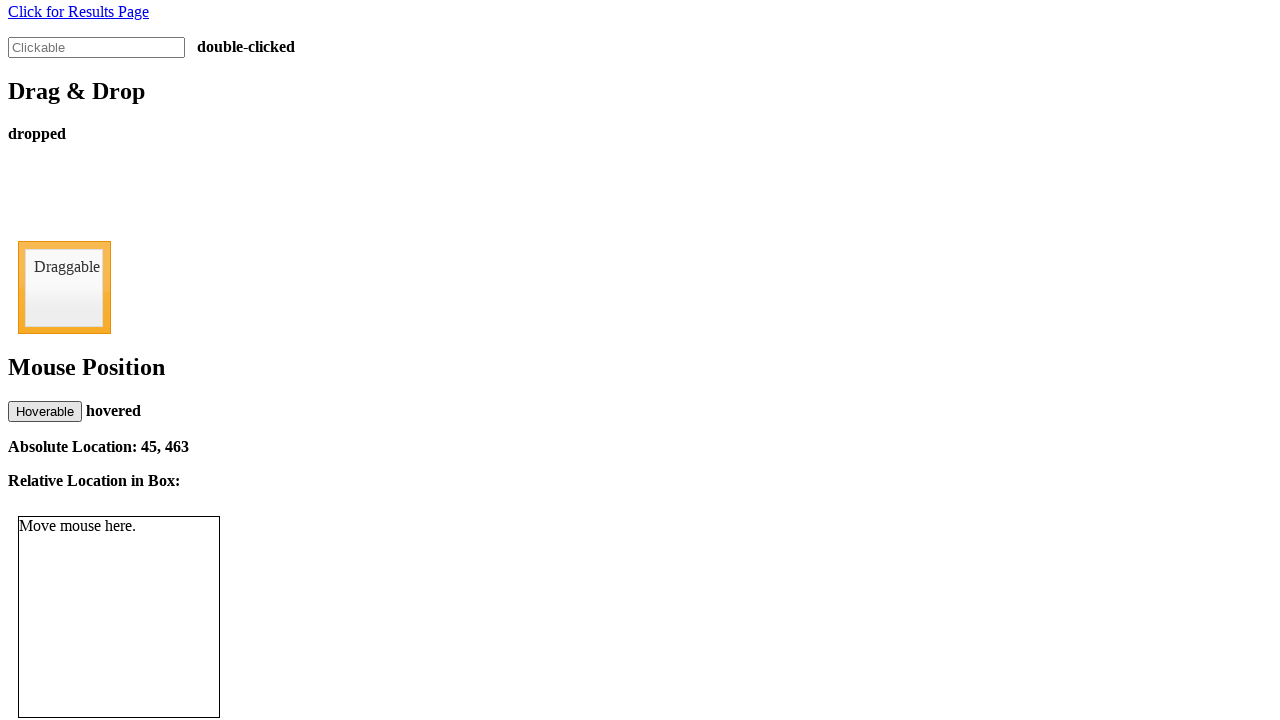